Tests autocomplete functionality by typing "uni" in a search box, selecting "United Kingdom" from the dropdown suggestions, clicking submit, and verifying the result contains the selected country.

Starting URL: https://testcenter.techproeducation.com/index.php?page=autocomplete

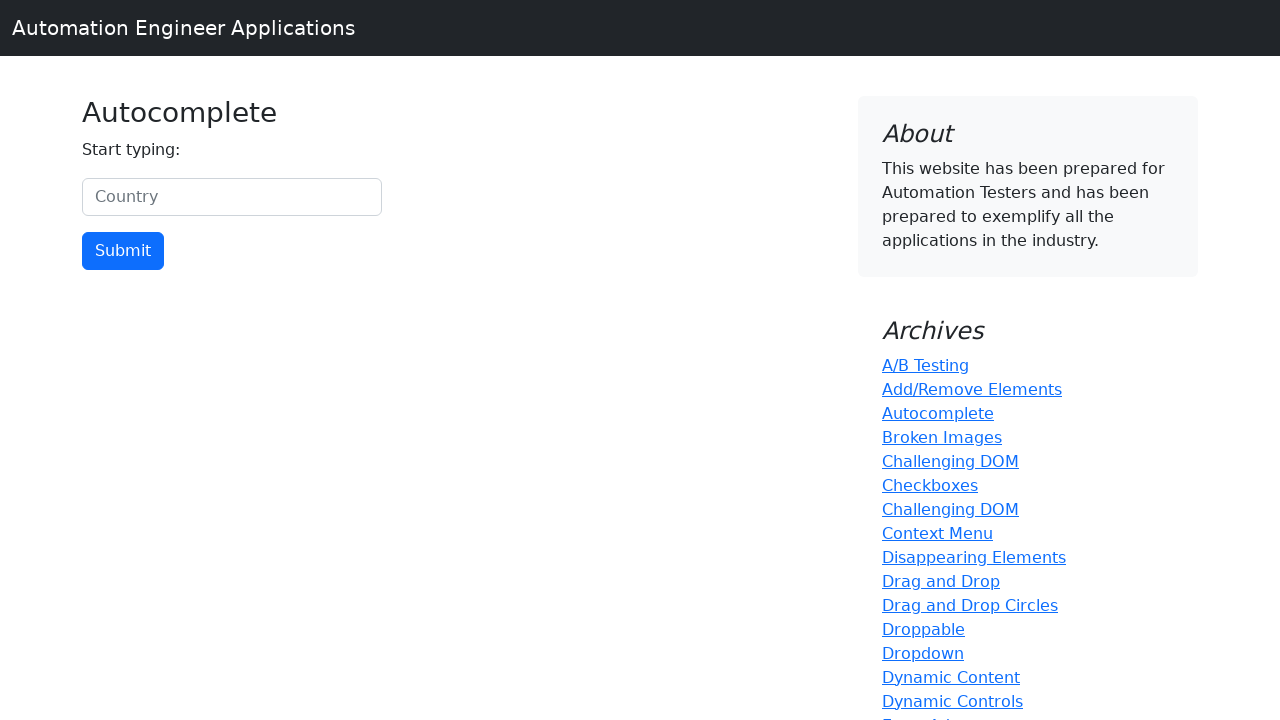

Typed 'uni' in the country search box on #myCountry
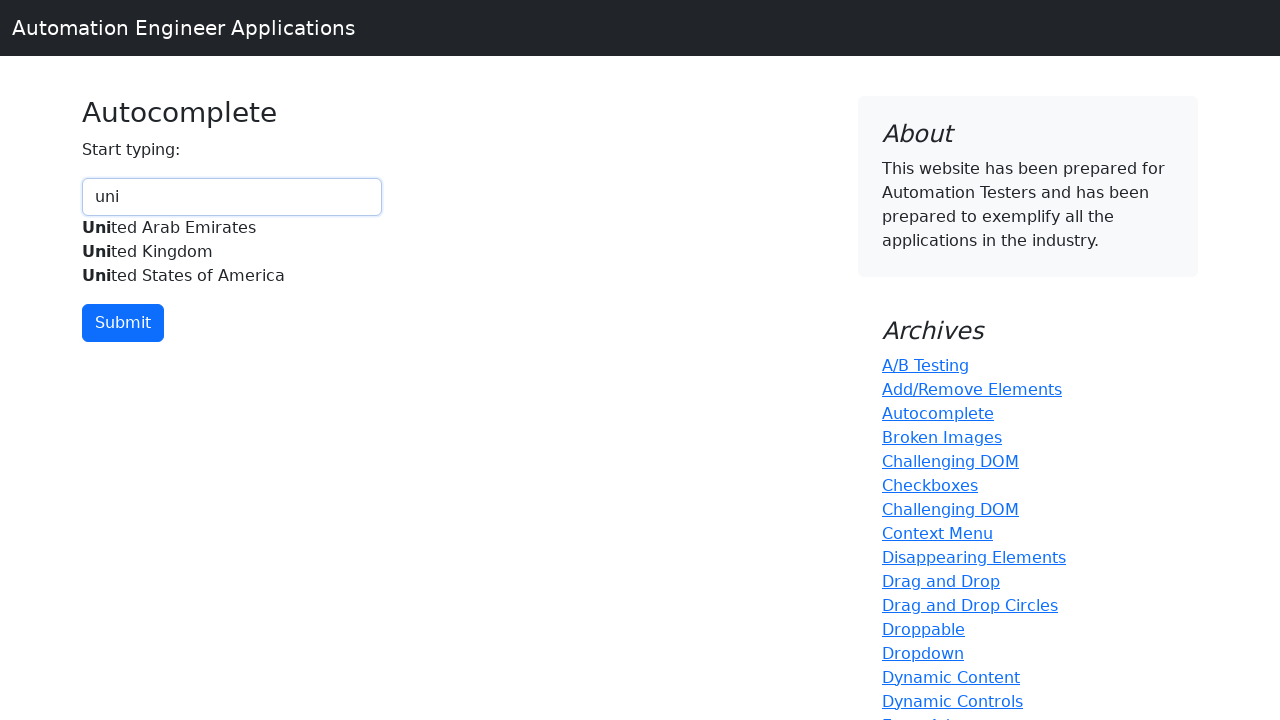

Autocomplete suggestions dropdown appeared
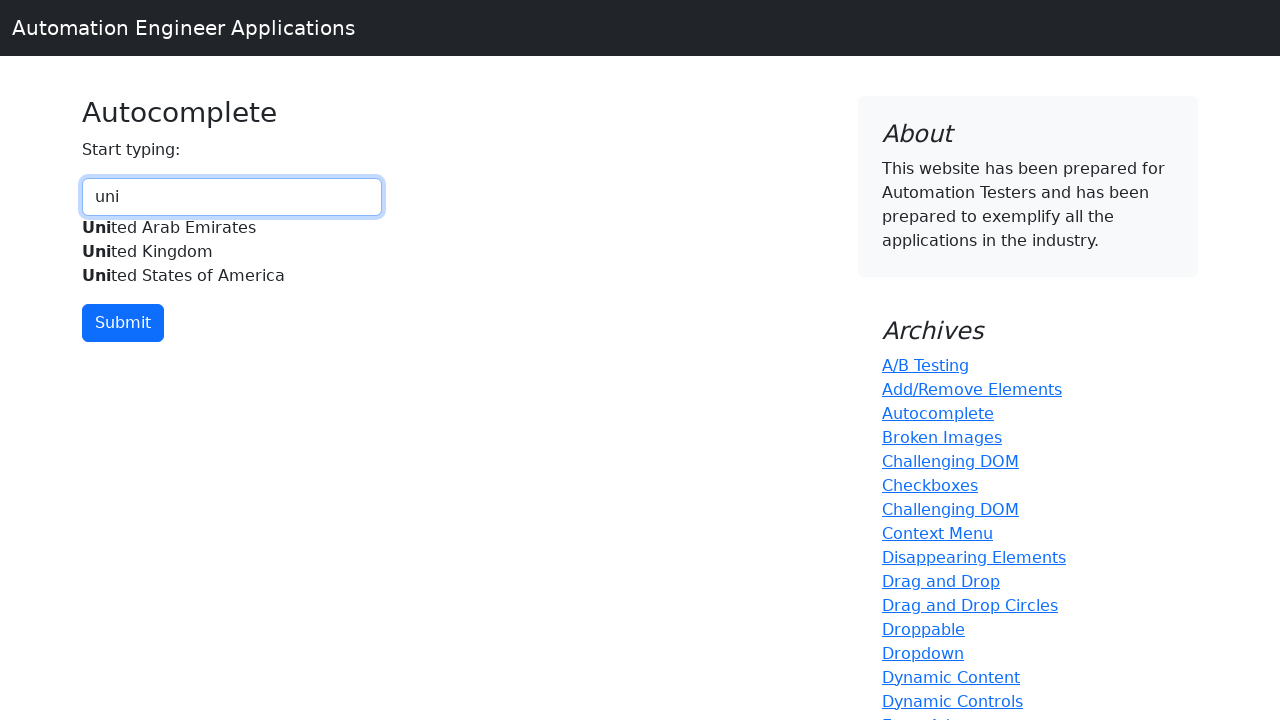

Selected 'United Kingdom' from autocomplete dropdown at (232, 252) on xpath=//div[@id='myCountryautocomplete-list']//*[.='United Kingdom']
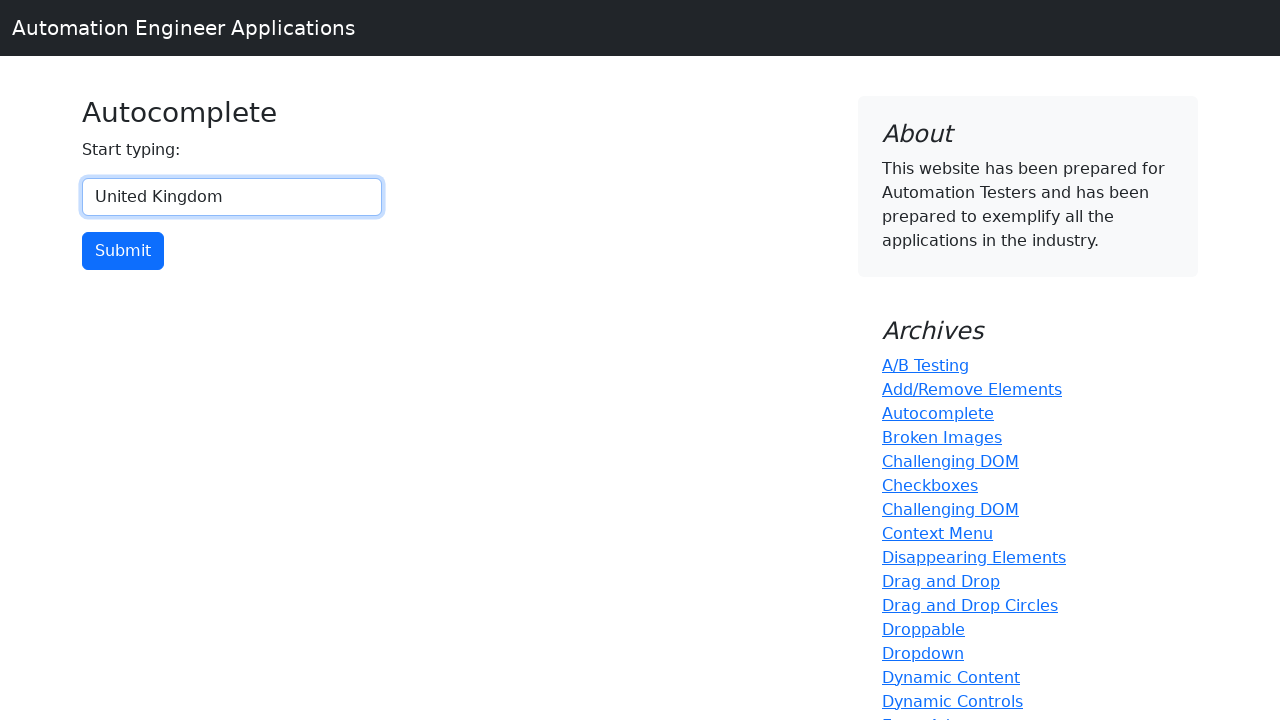

Clicked the submit button at (123, 251) on input[type='button']
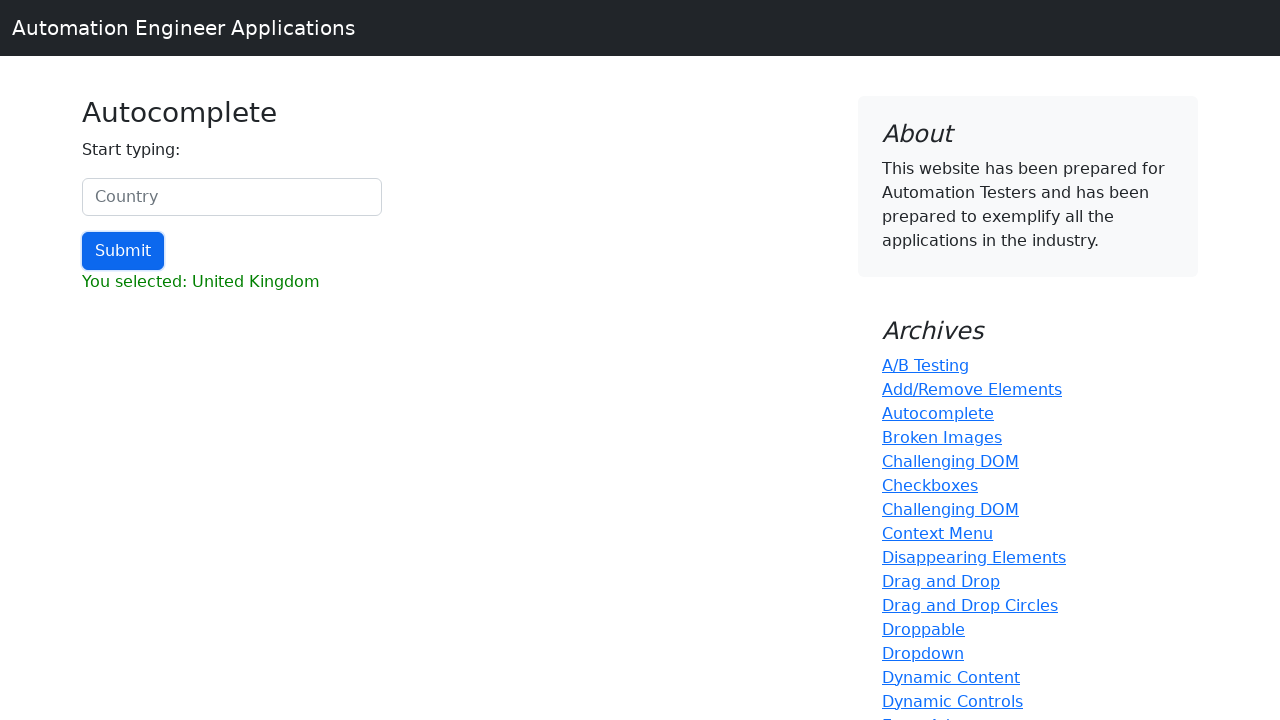

Result element loaded on the page
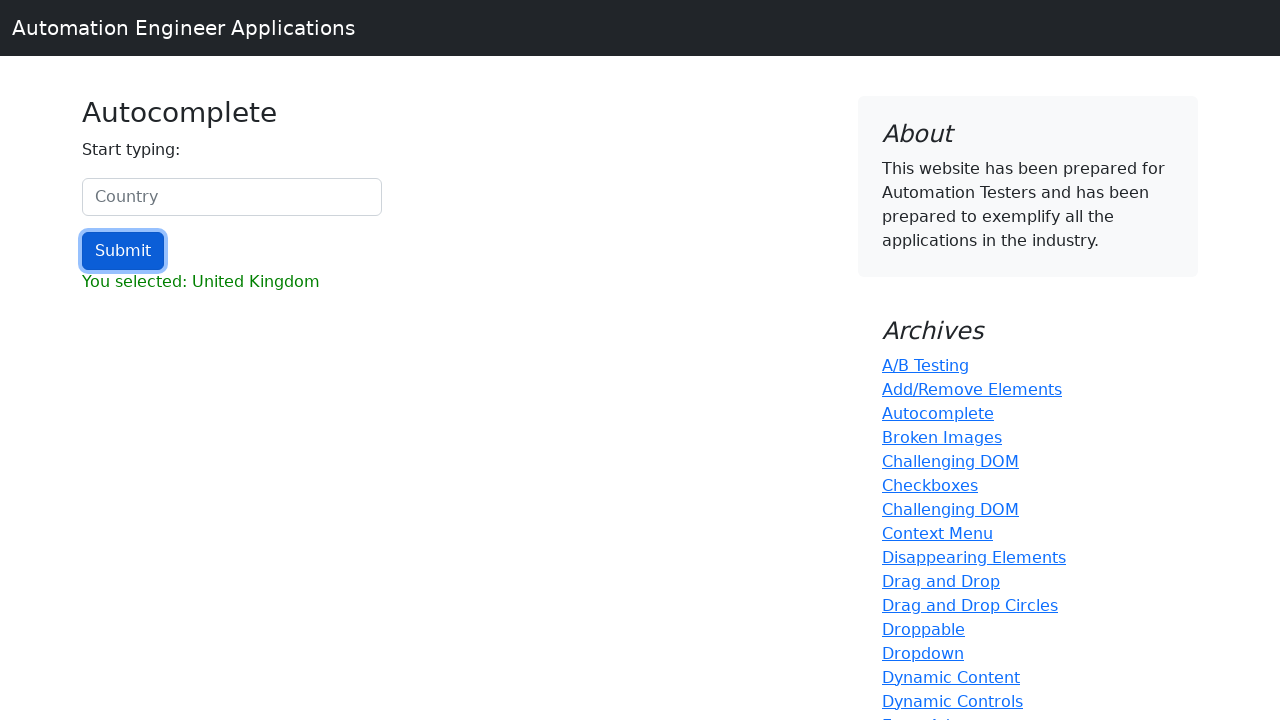

Retrieved result text content
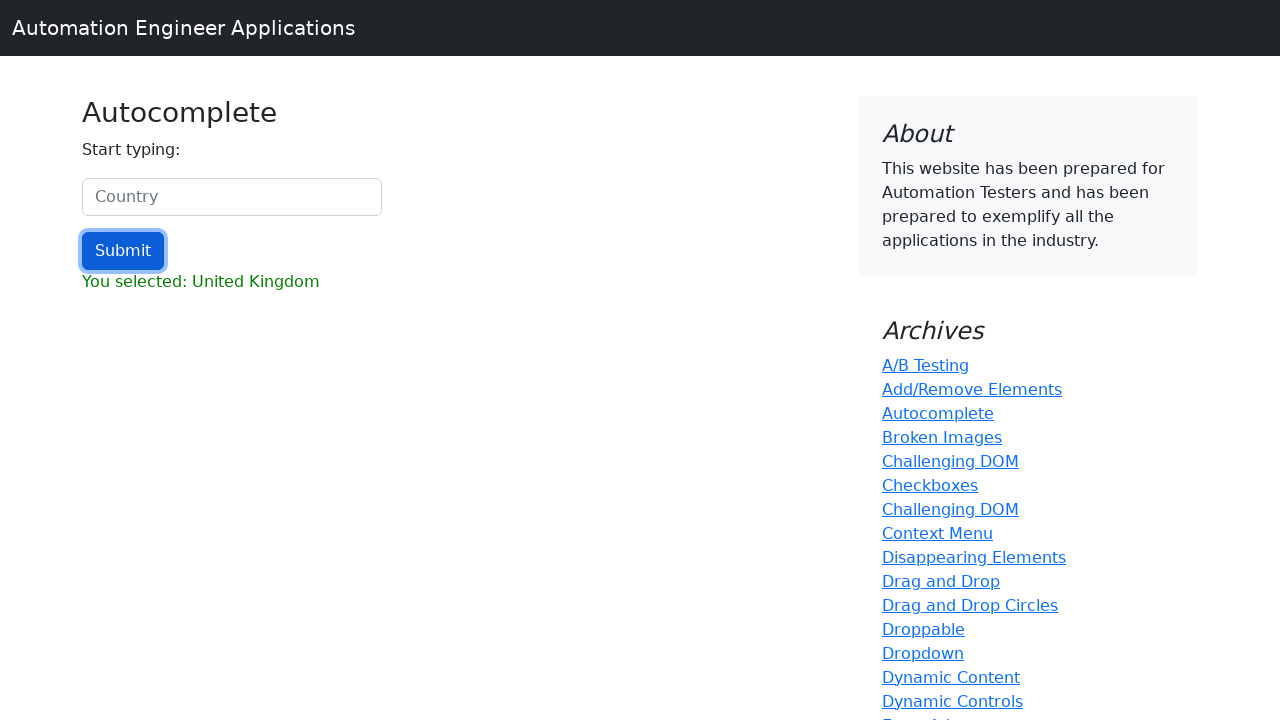

Verified that result contains 'United Kingdom'
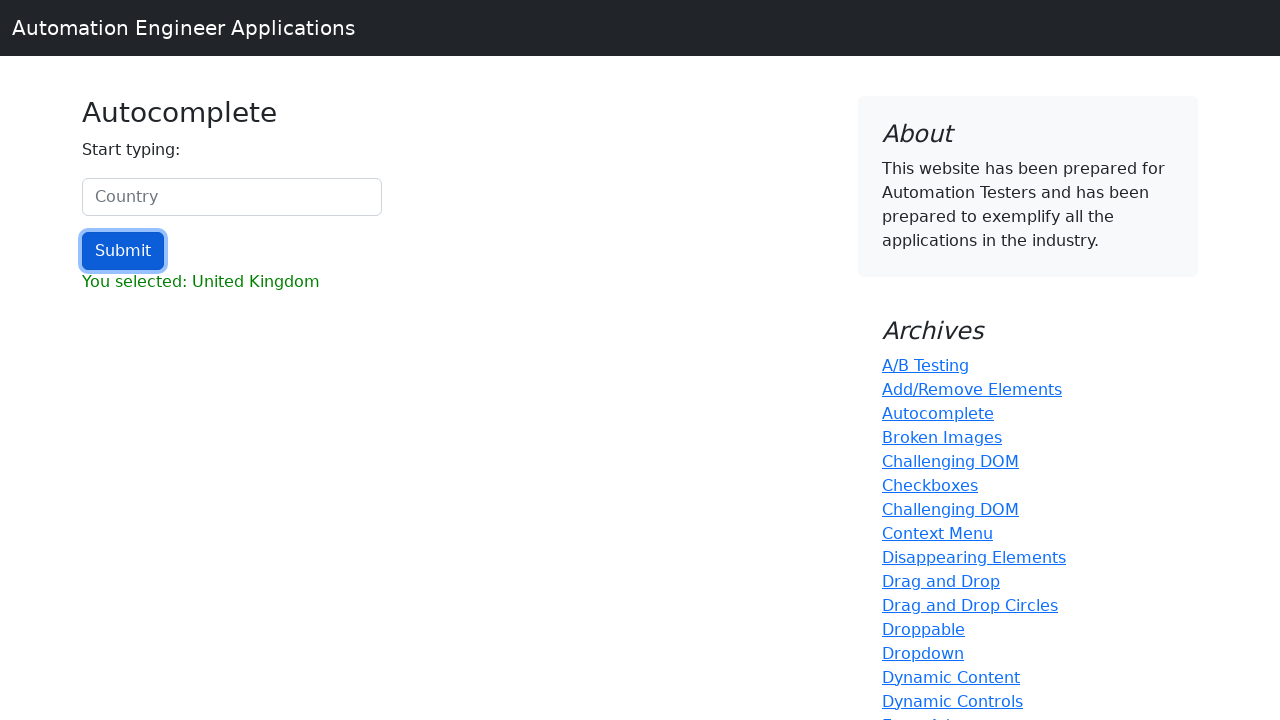

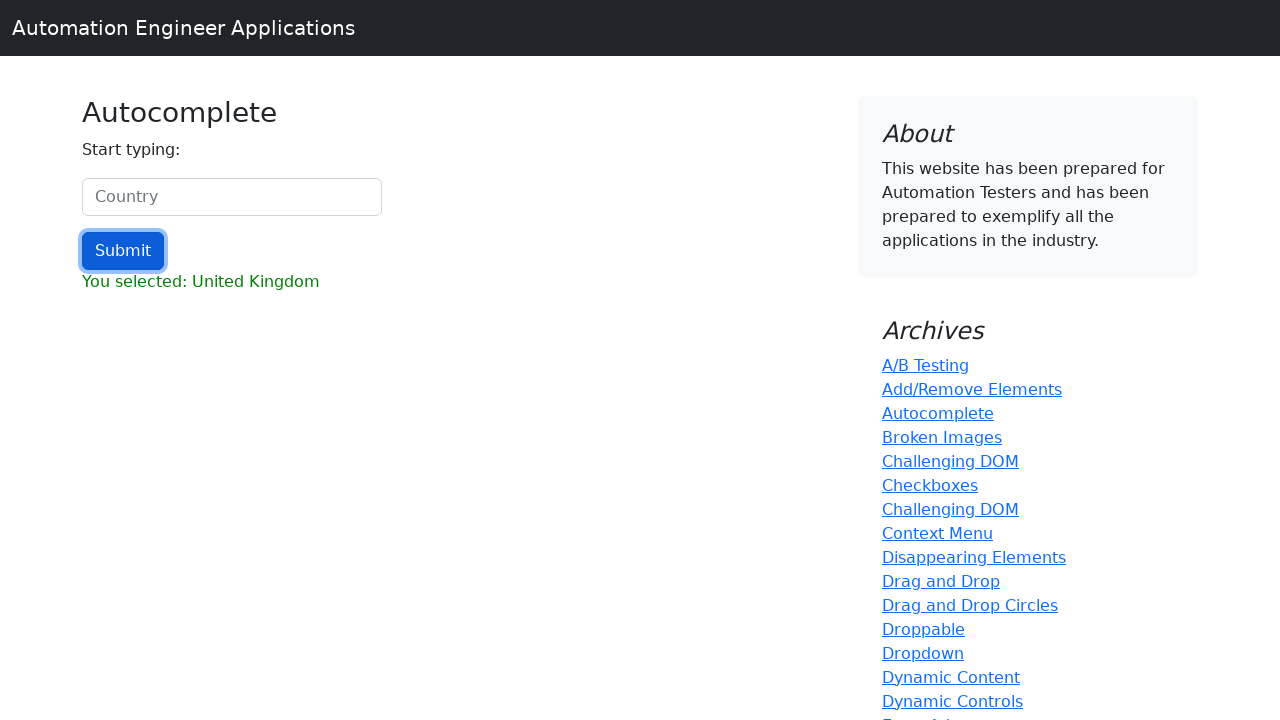